Tests file upload functionality by navigating to the file upload page, selecting a file, and submitting the upload form on the-internet.herokuapp.com test site.

Starting URL: https://the-internet.herokuapp.com/

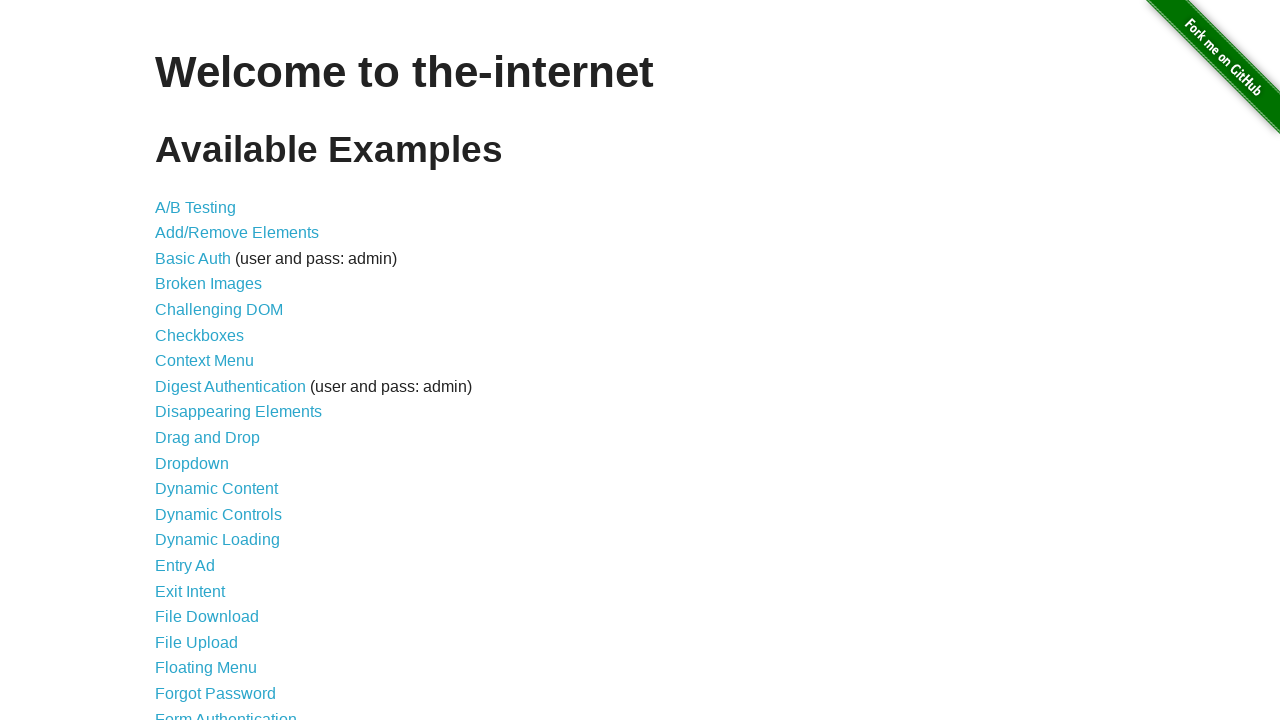

Clicked 'File Upload' link to navigate to upload page at (196, 642) on text=File Upload
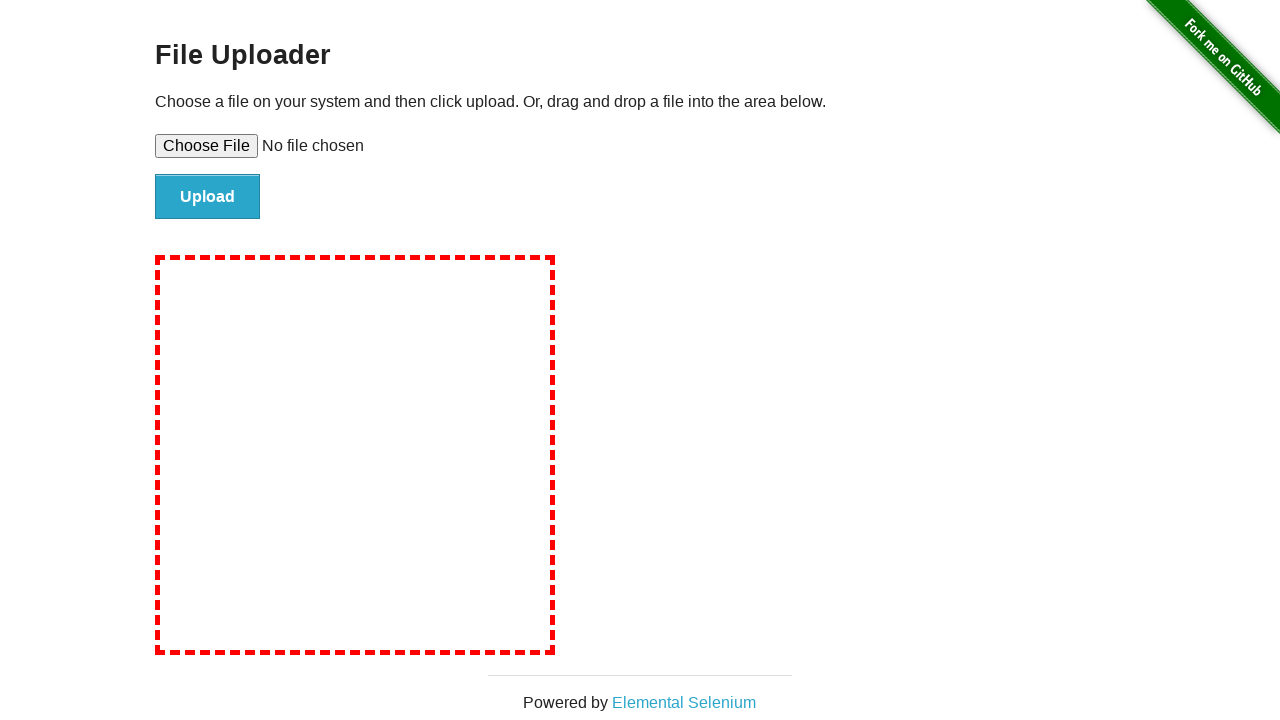

File upload page loaded with #file-upload element visible
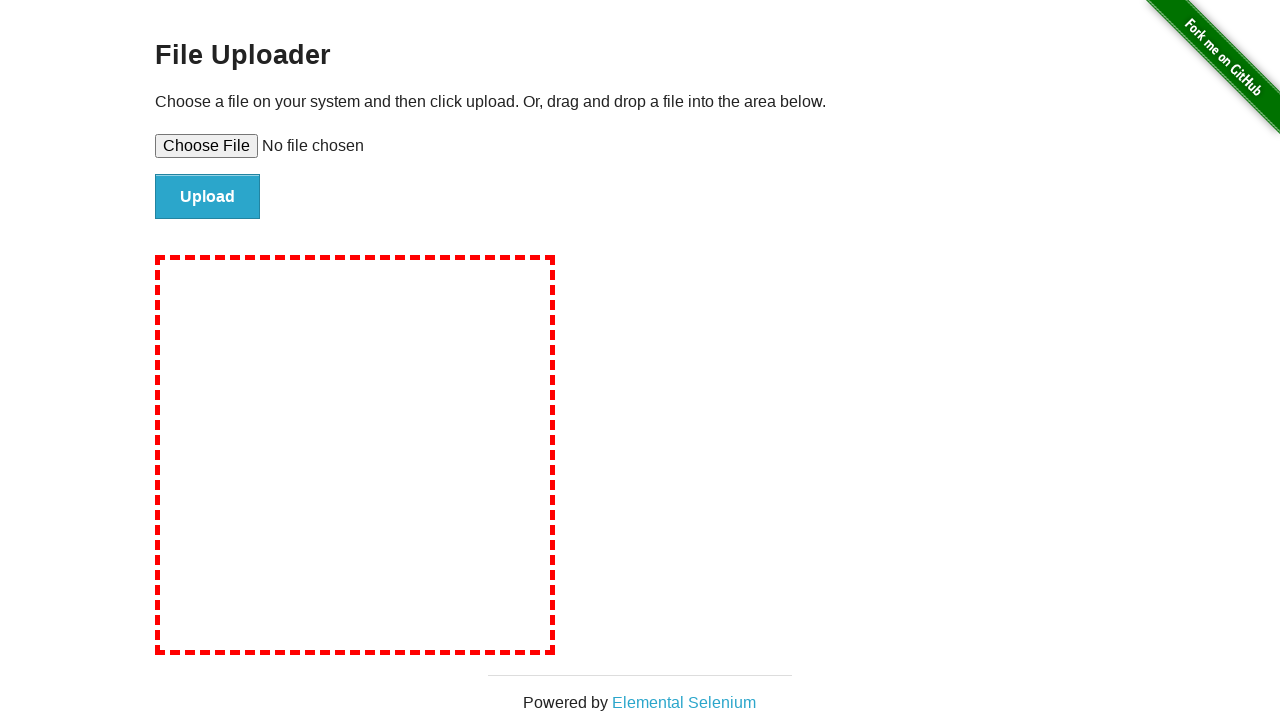

Created temporary test file for upload
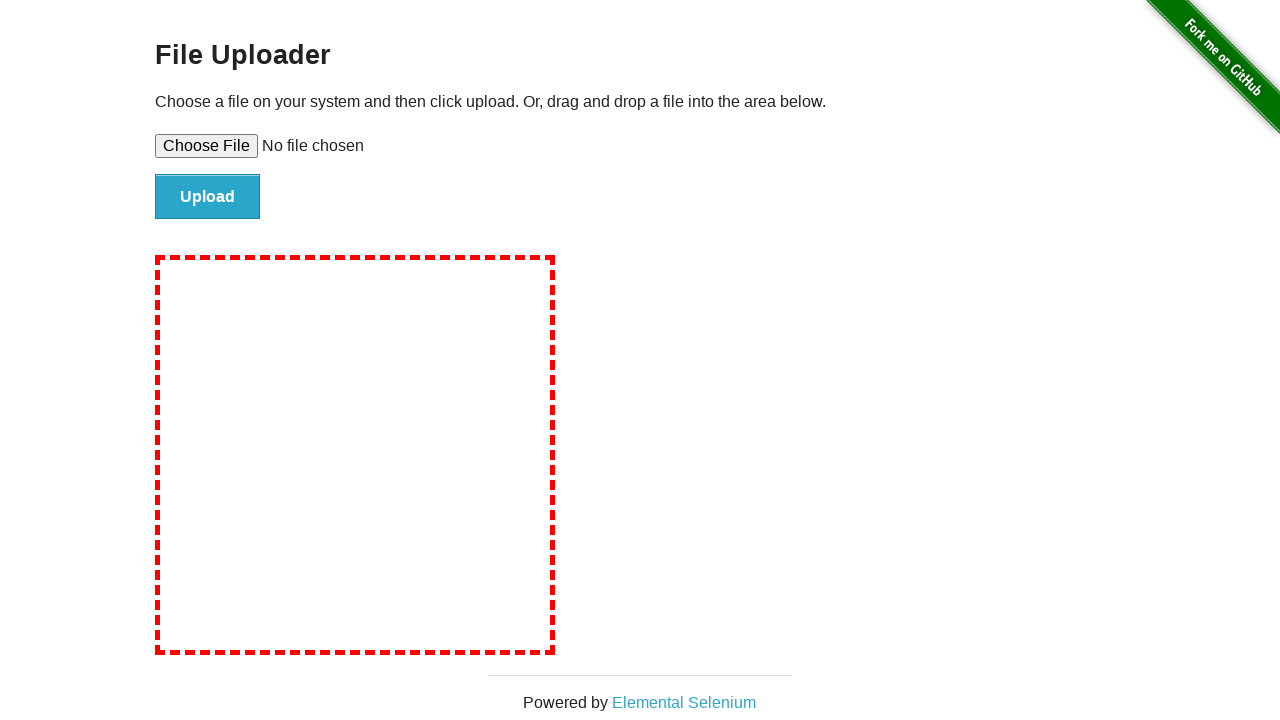

Selected test file for upload
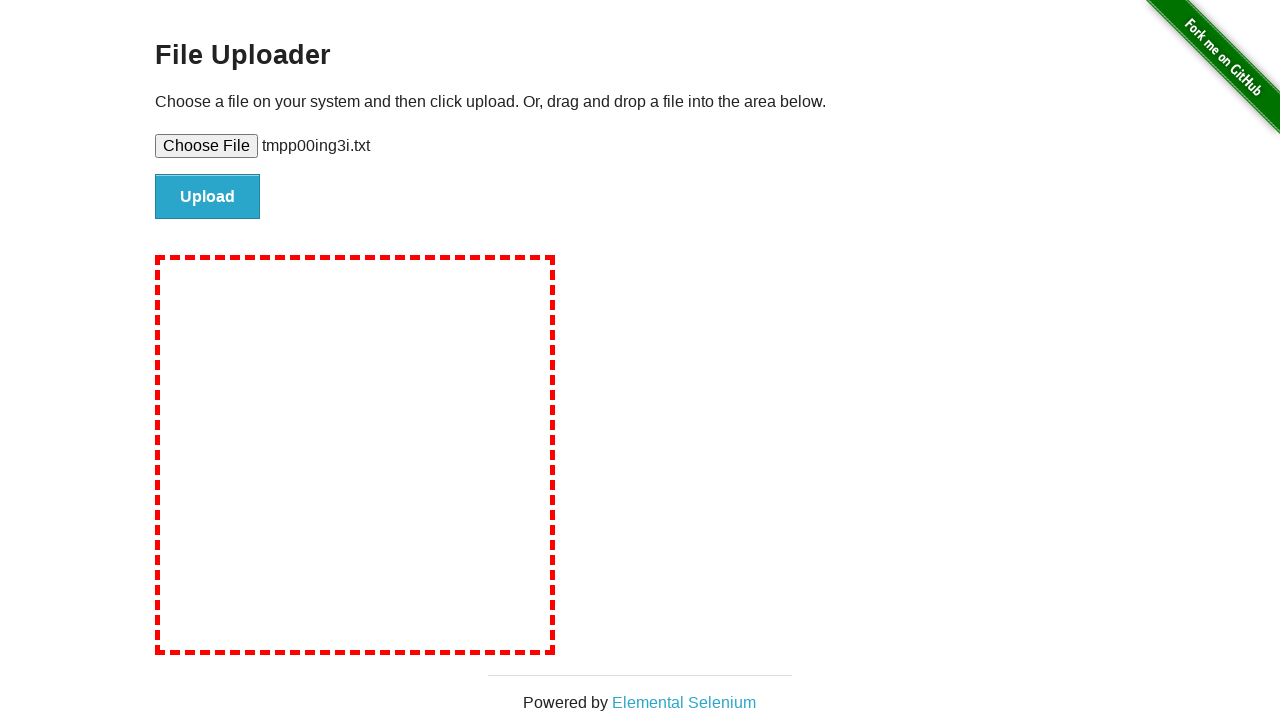

Clicked submit button to upload file at (208, 197) on #file-submit
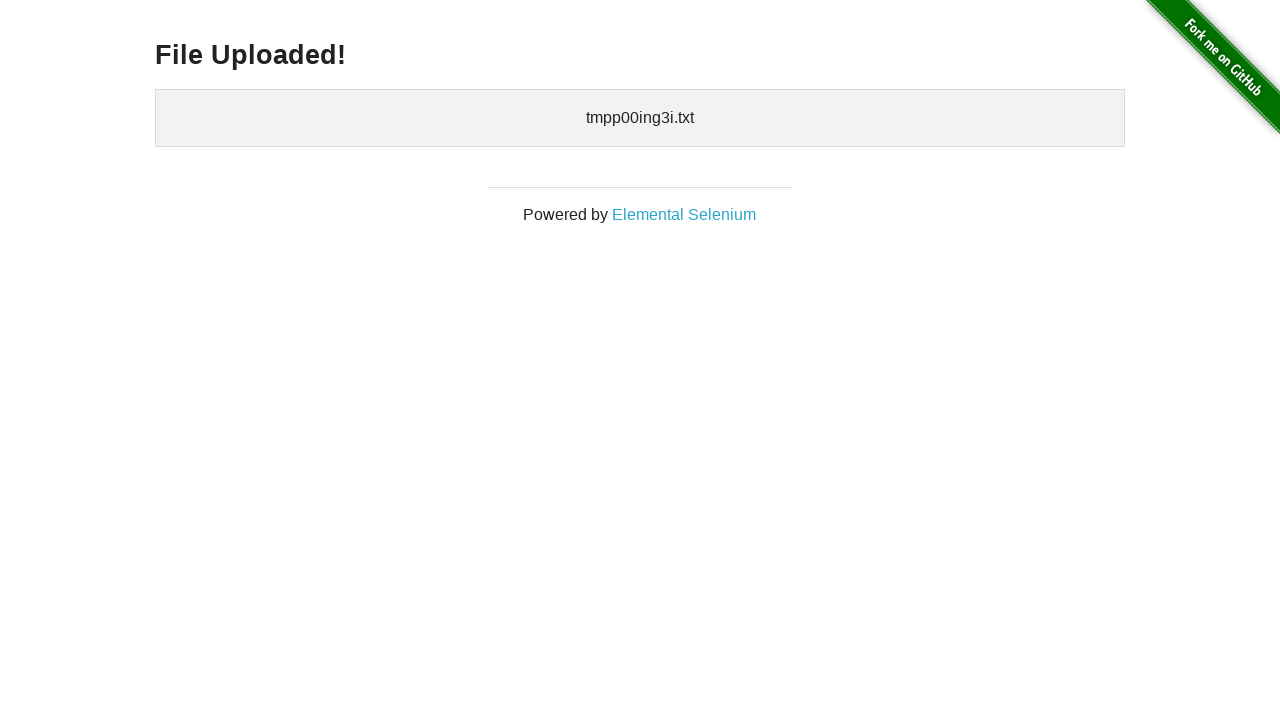

Upload confirmation page loaded with h3 element visible
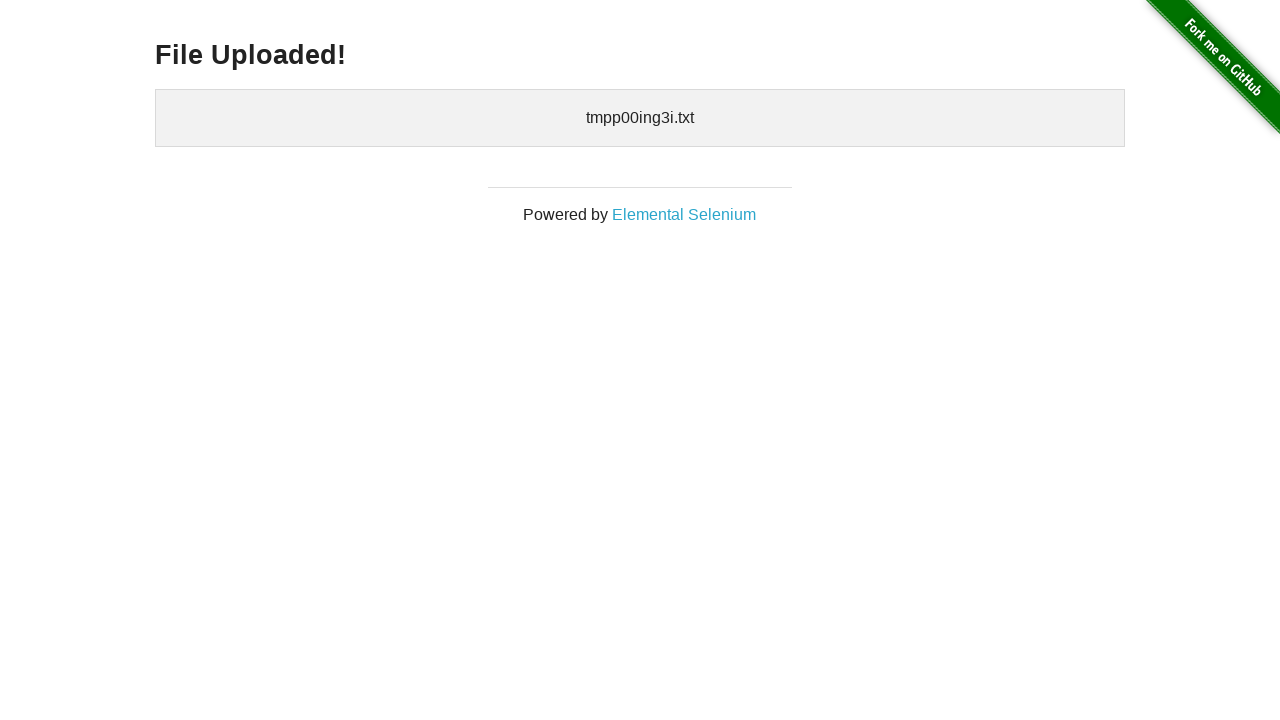

Cleaned up temporary test file
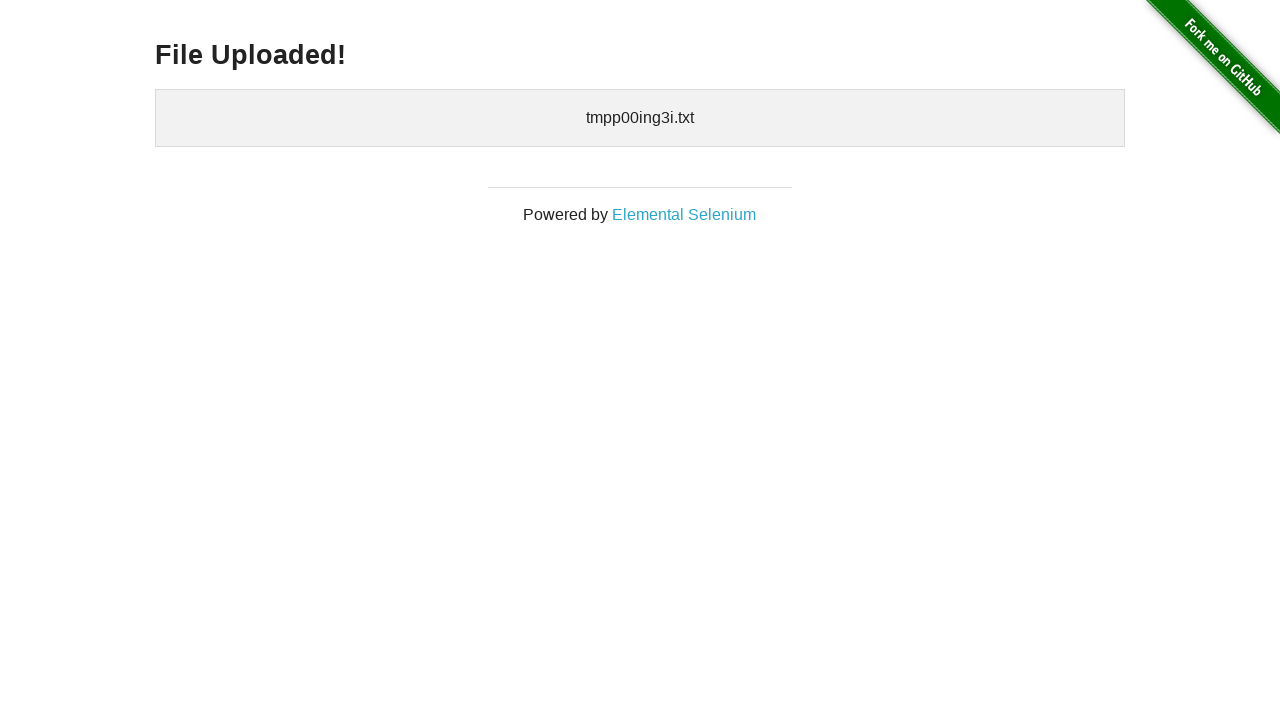

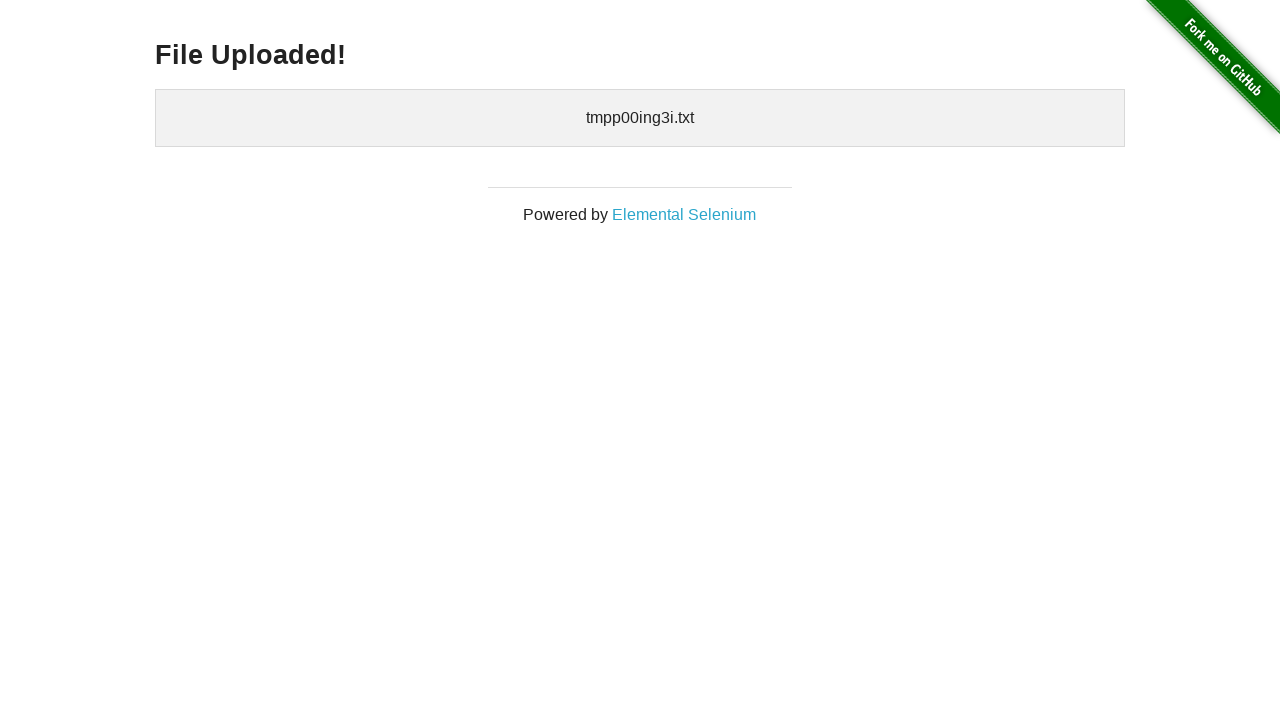